Opens the BigSmall.in website to verify that the page loads successfully

Starting URL: https://www.bigsmall.in/

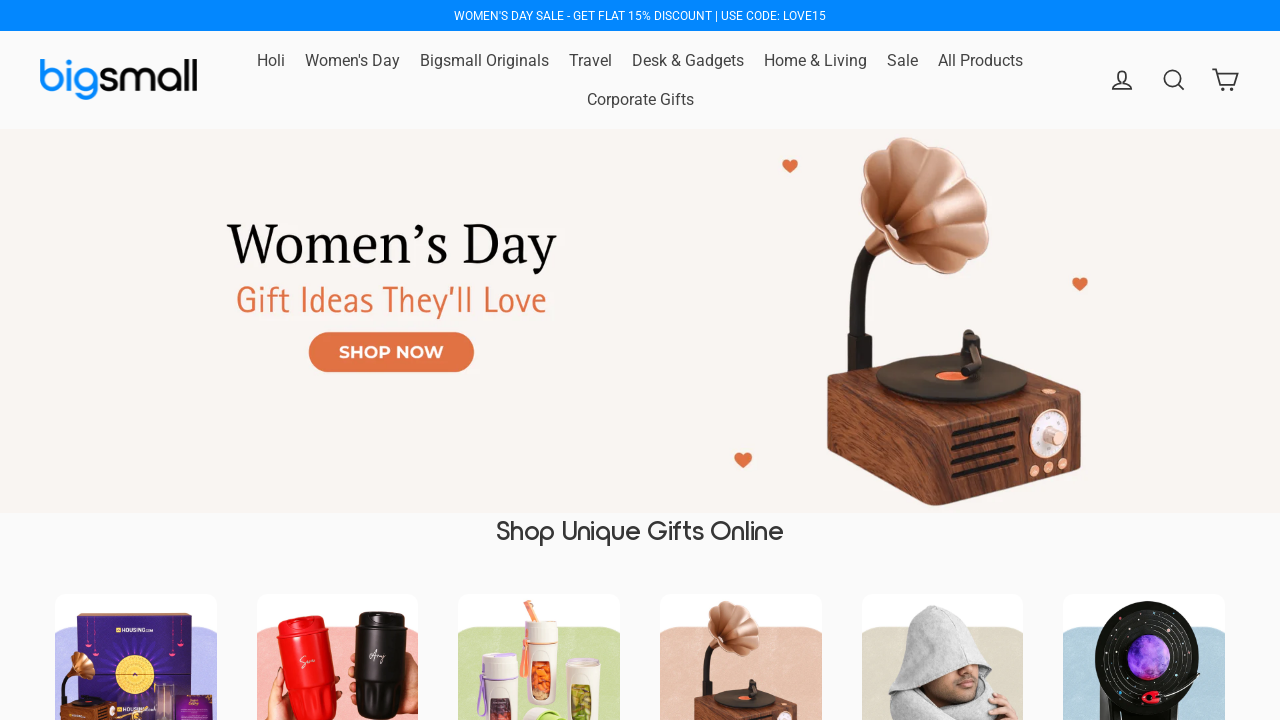

Waited for page to reach networkidle state
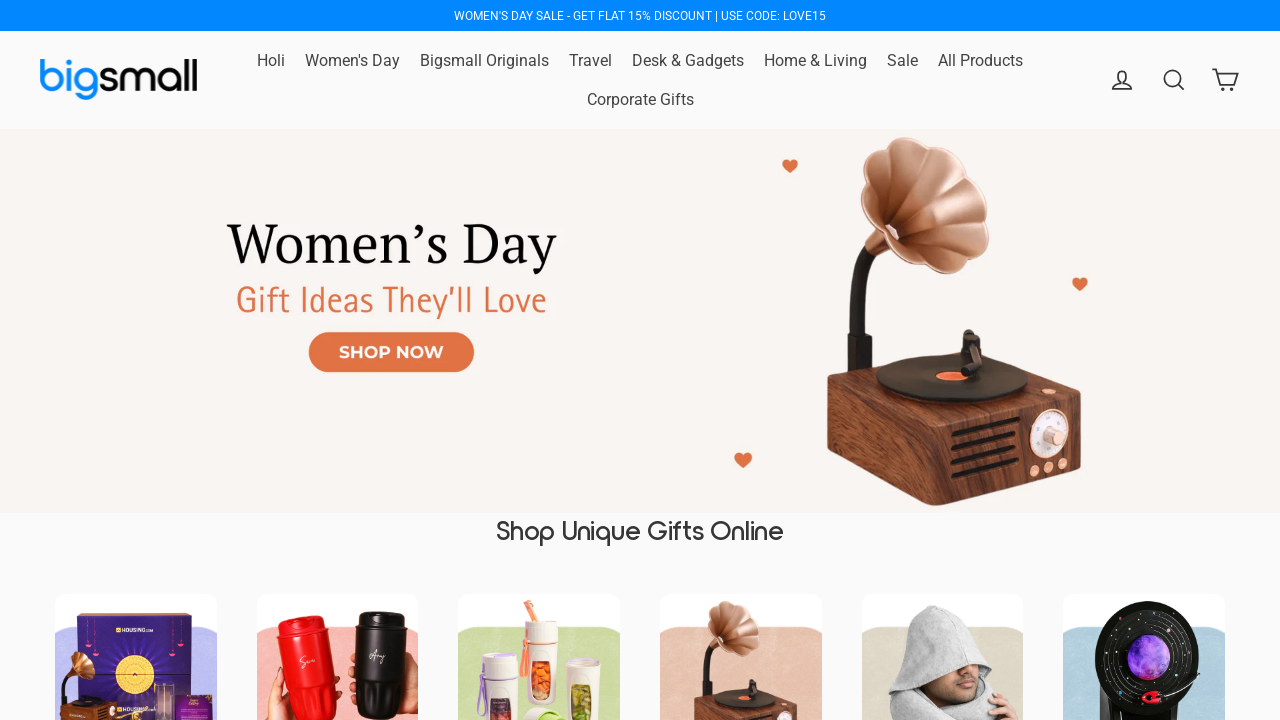

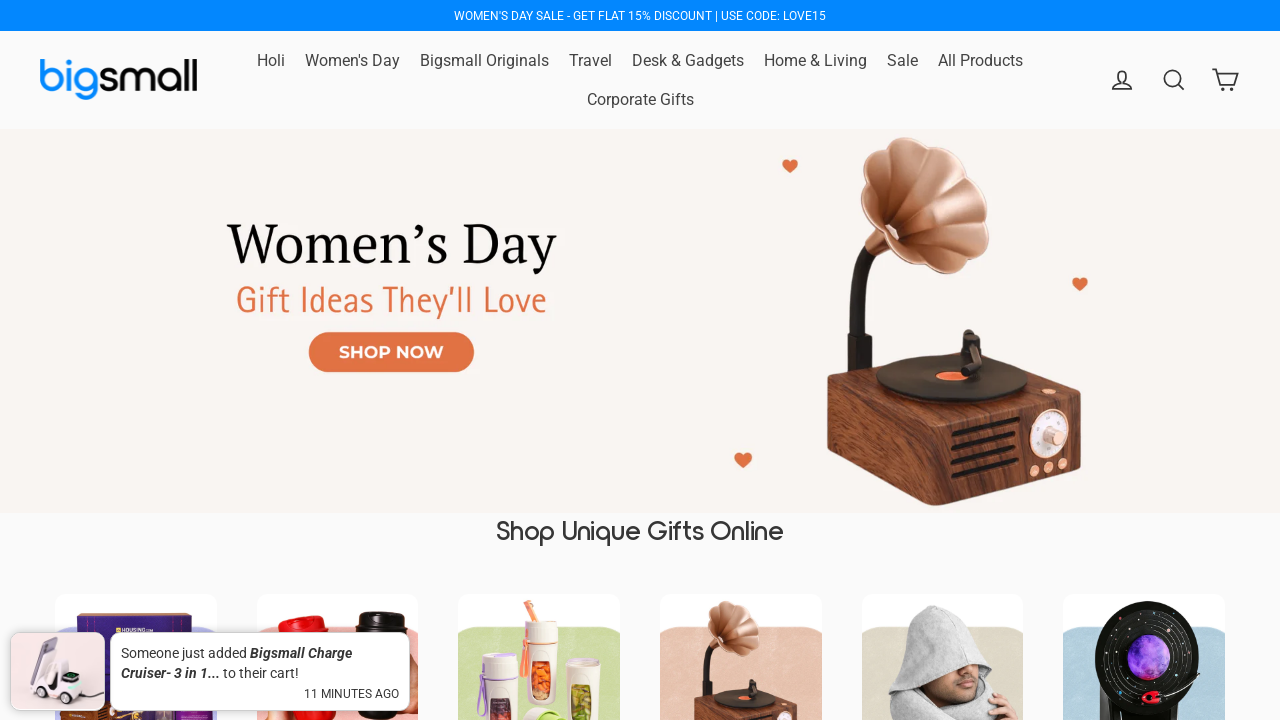